Tests prompt alert handling by entering text in the prompt dialog and verifying the response

Starting URL: https://testautomationpractice.blogspot.com/

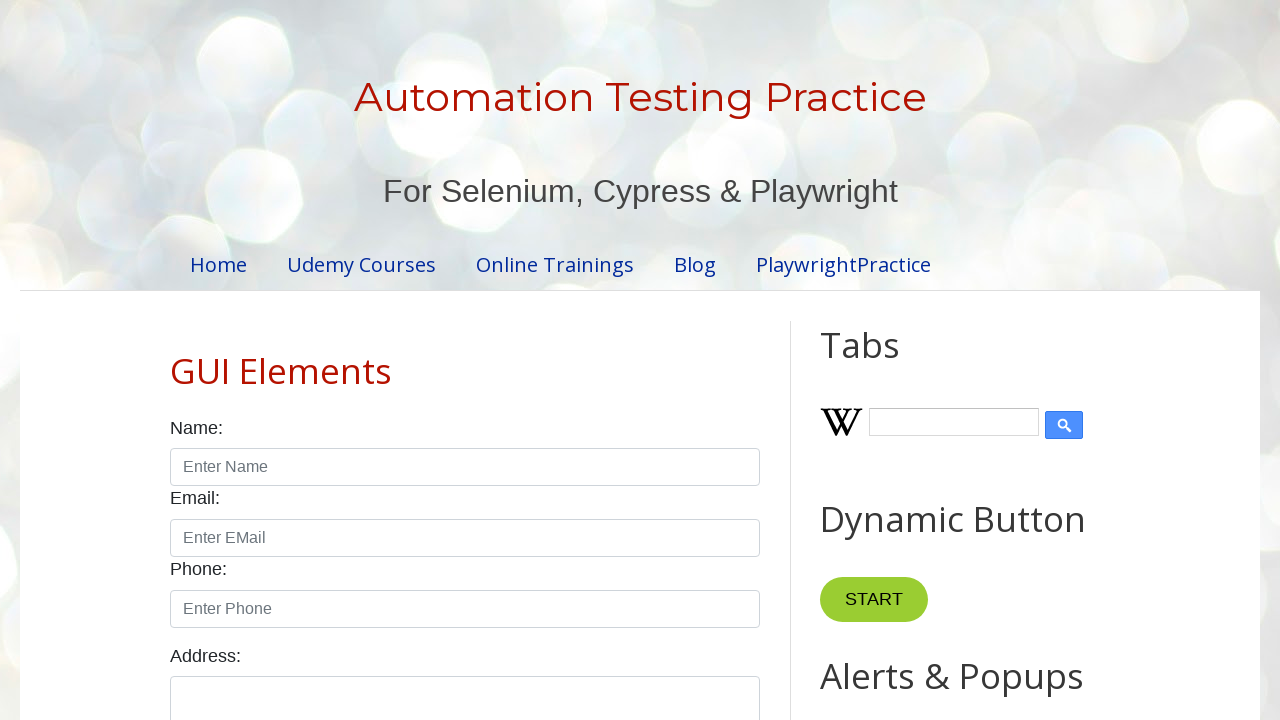

Set up dialog handler to accept prompt with text 'Prompt'
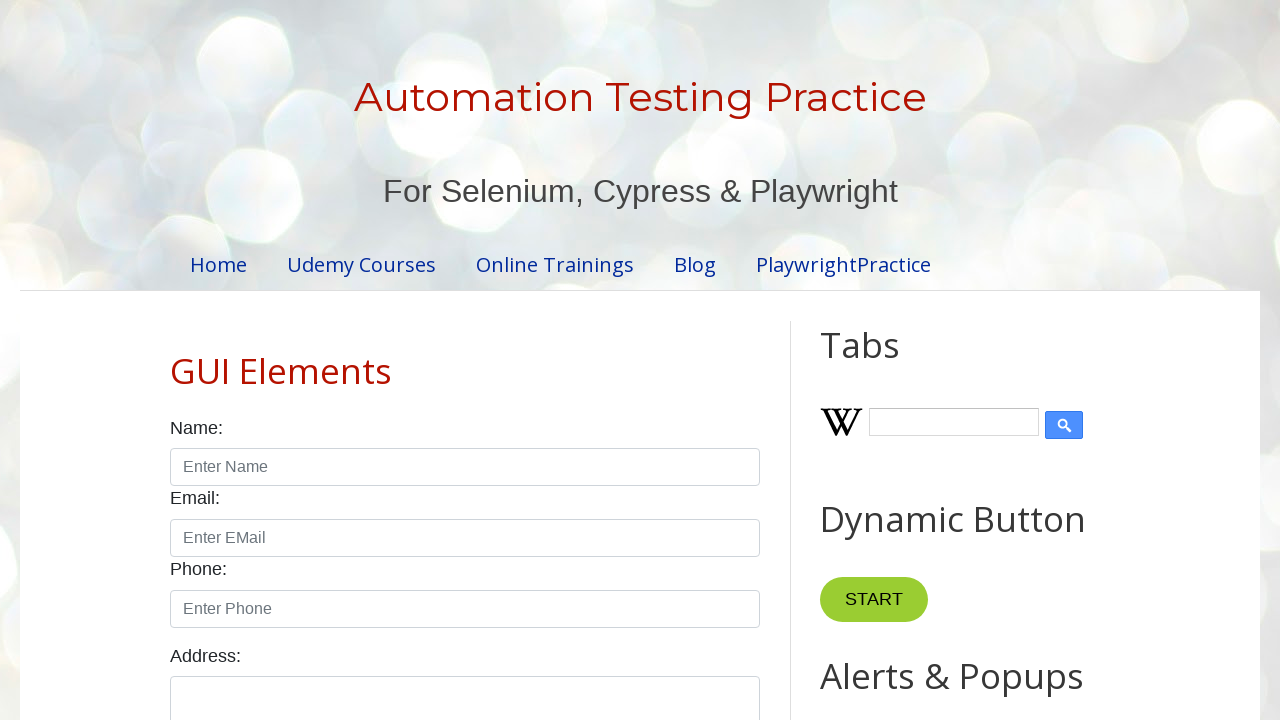

Clicked Prompt Alert button at (890, 360) on internal:role=button[name="Prompt Alert"i]
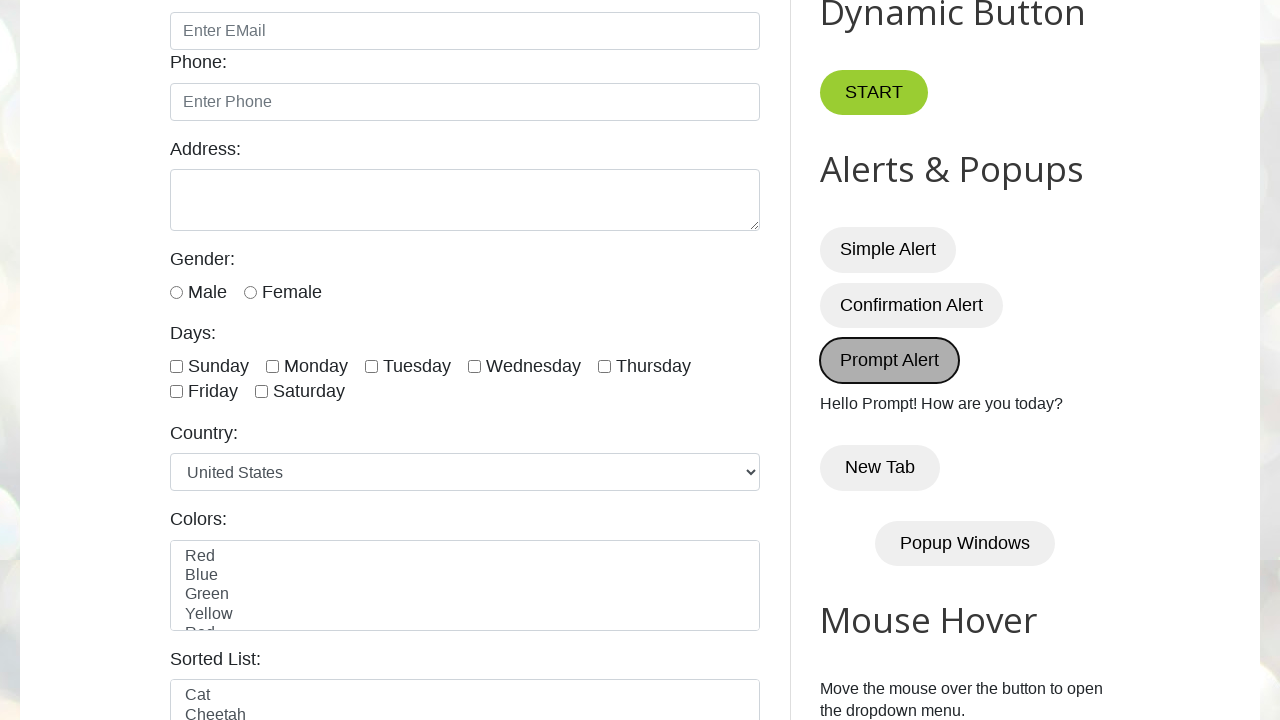

Waited for demo element to load
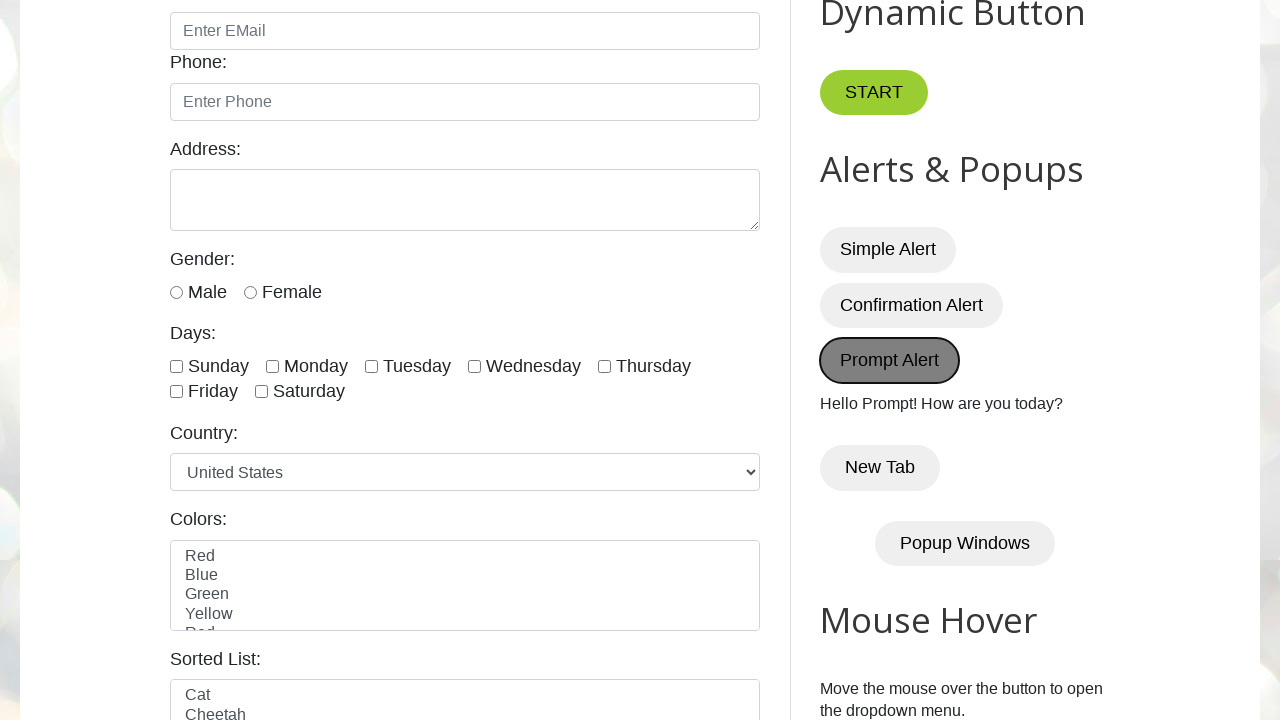

Verified that 'Prompt' text is displayed in demo element
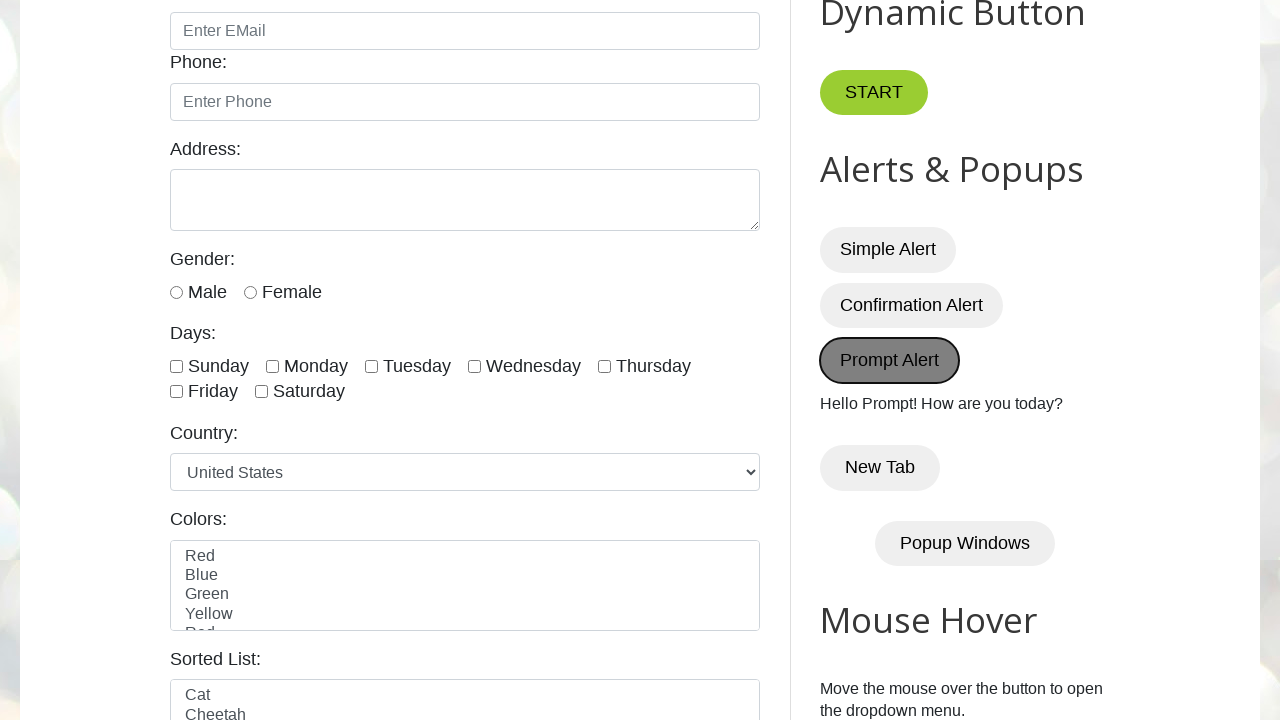

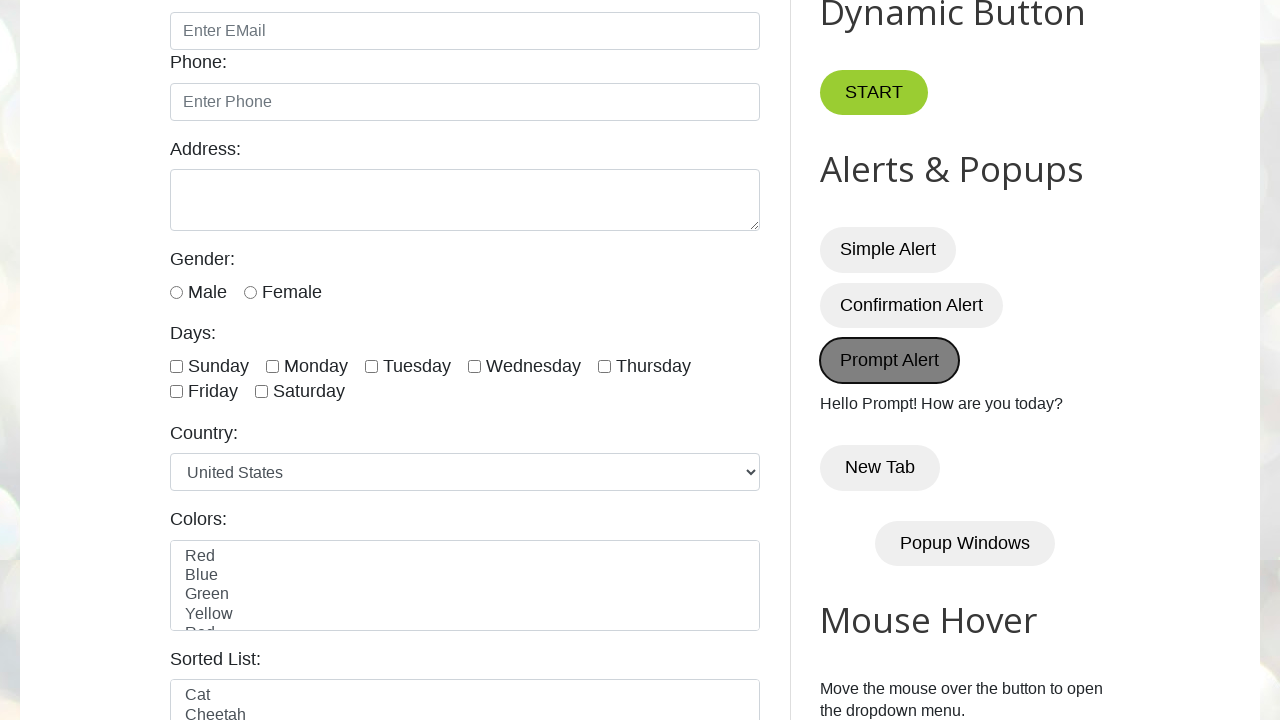